Tests navigating to languages starting with numbers (0) and verifies there are 10 languages listed

Starting URL: http://www.99-bottles-of-beer.net/

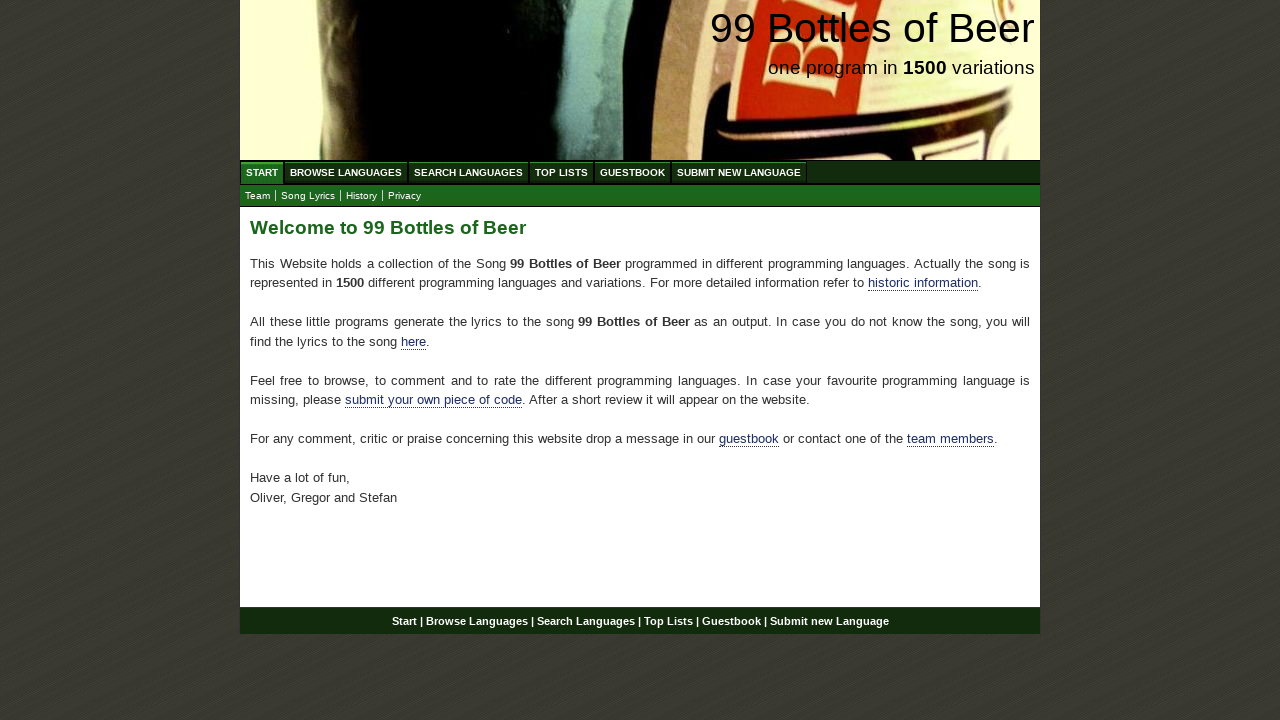

Clicked on 'Browse Languages' link at (346, 172) on #menu li a[href='/abc.html']
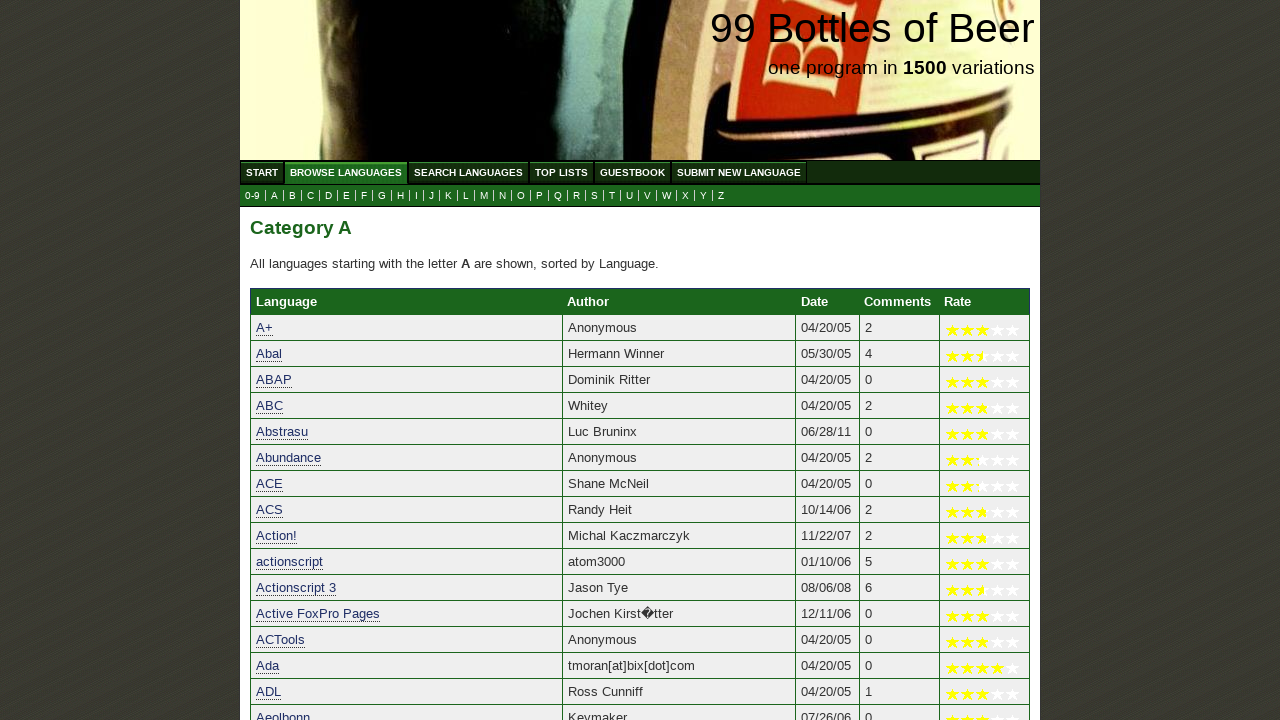

Clicked on languages starting with '0' (numbers) at (252, 196) on a[href='0.html']
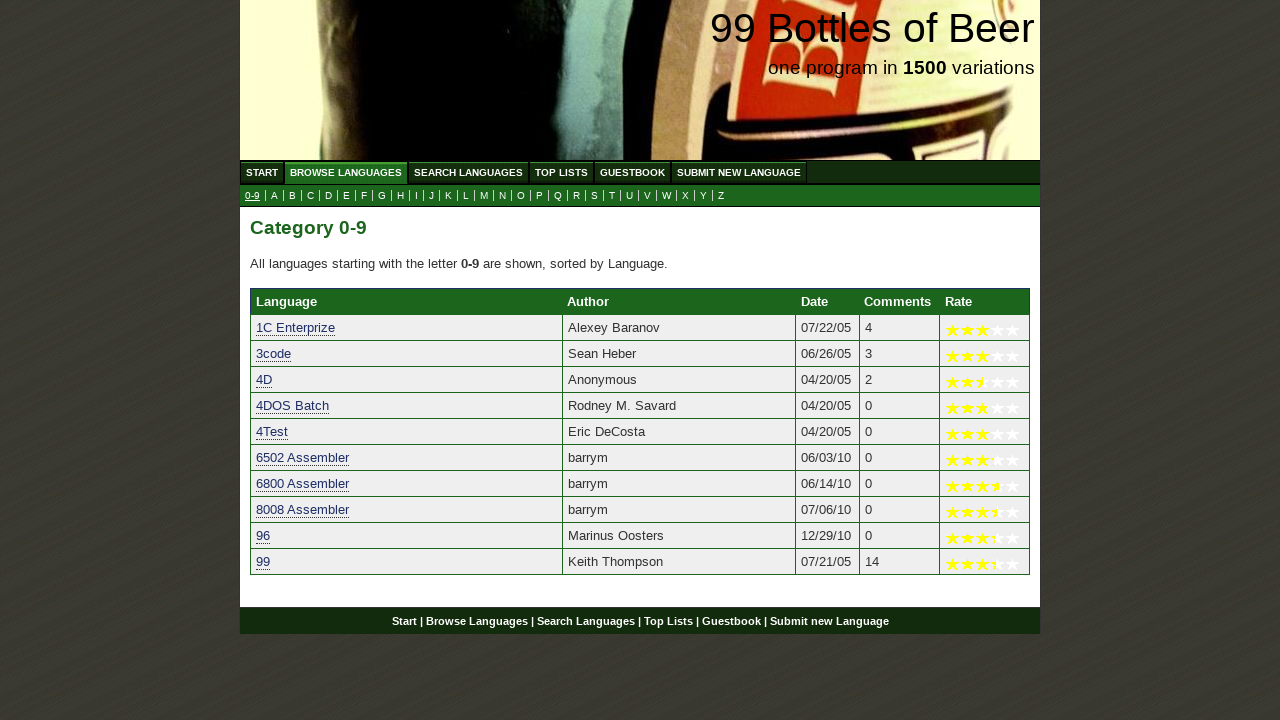

Language list loaded with 10 languages starting with numbers
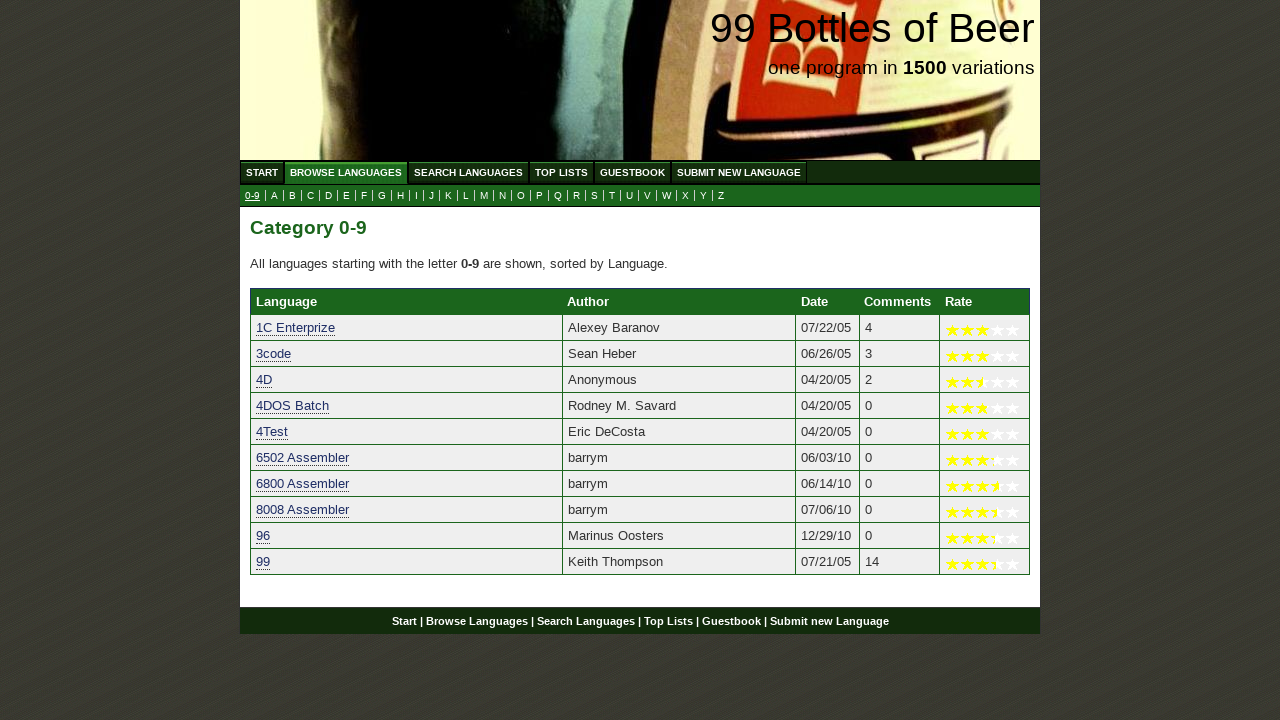

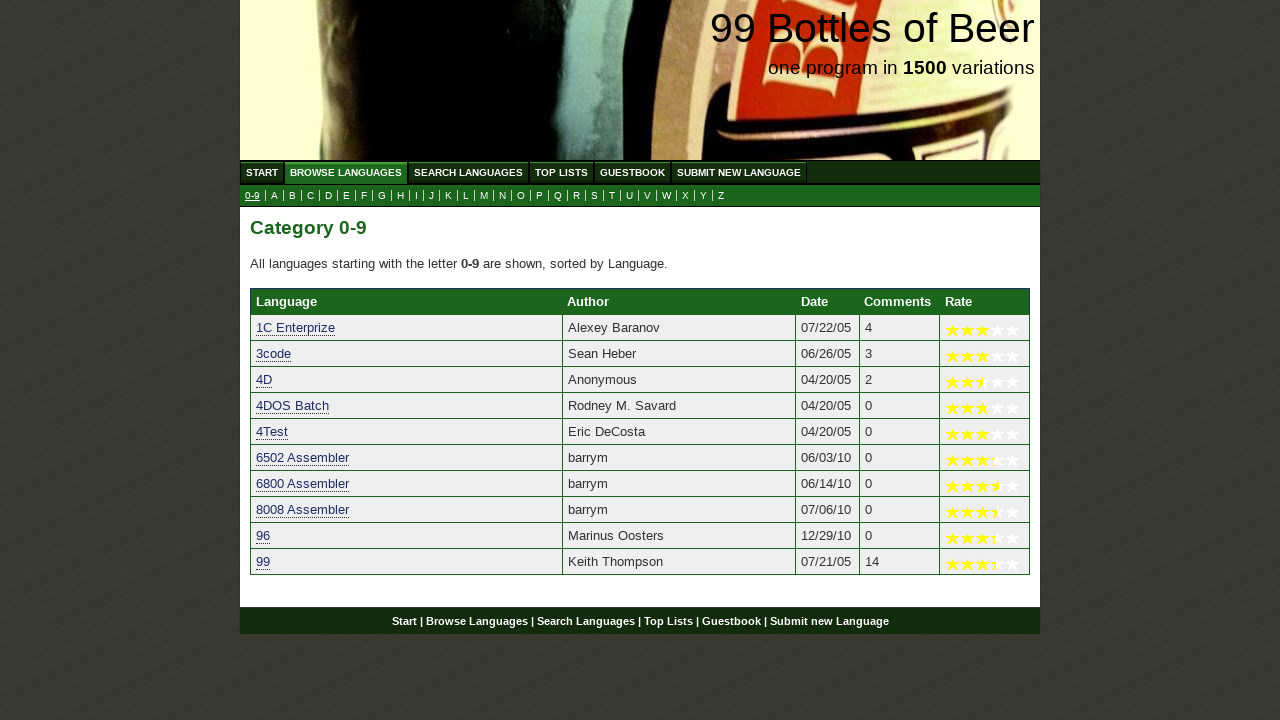